Tests entering a number in a prompt popup dialog and accepting it

Starting URL: https://kristinek.github.io/site/examples/alerts_popups

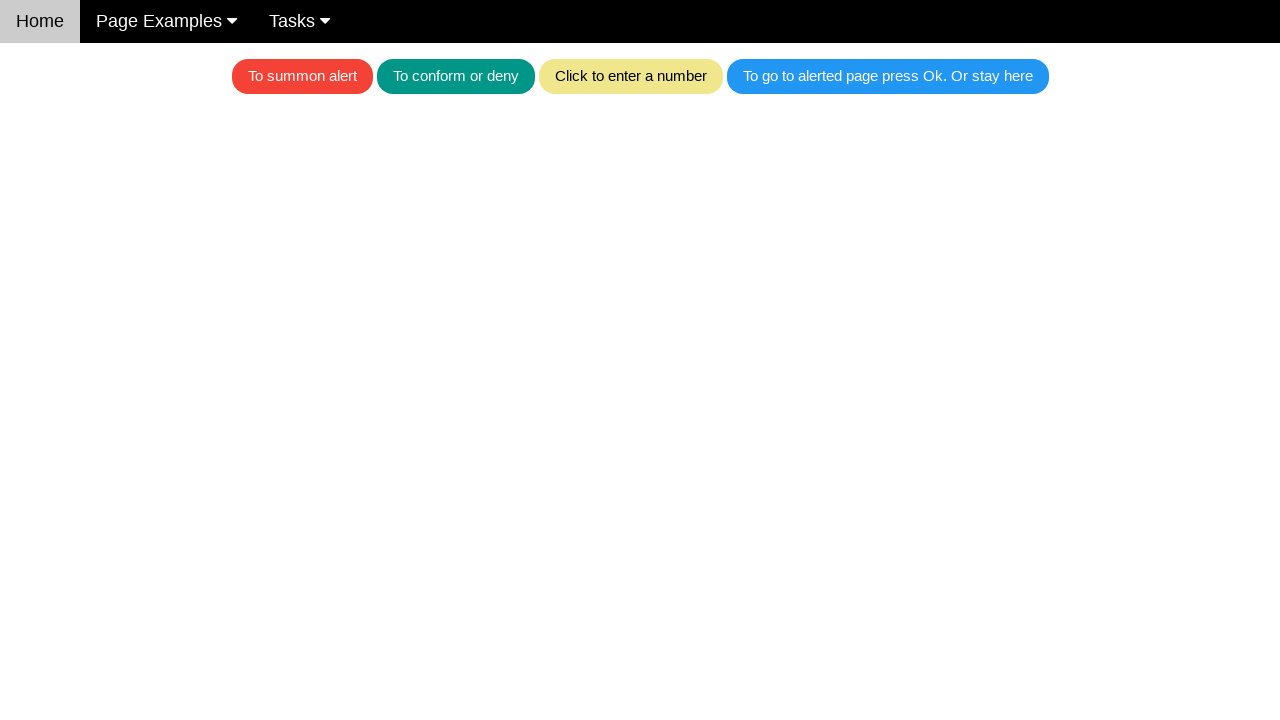

Set up dialog handler to accept prompt with value '20'
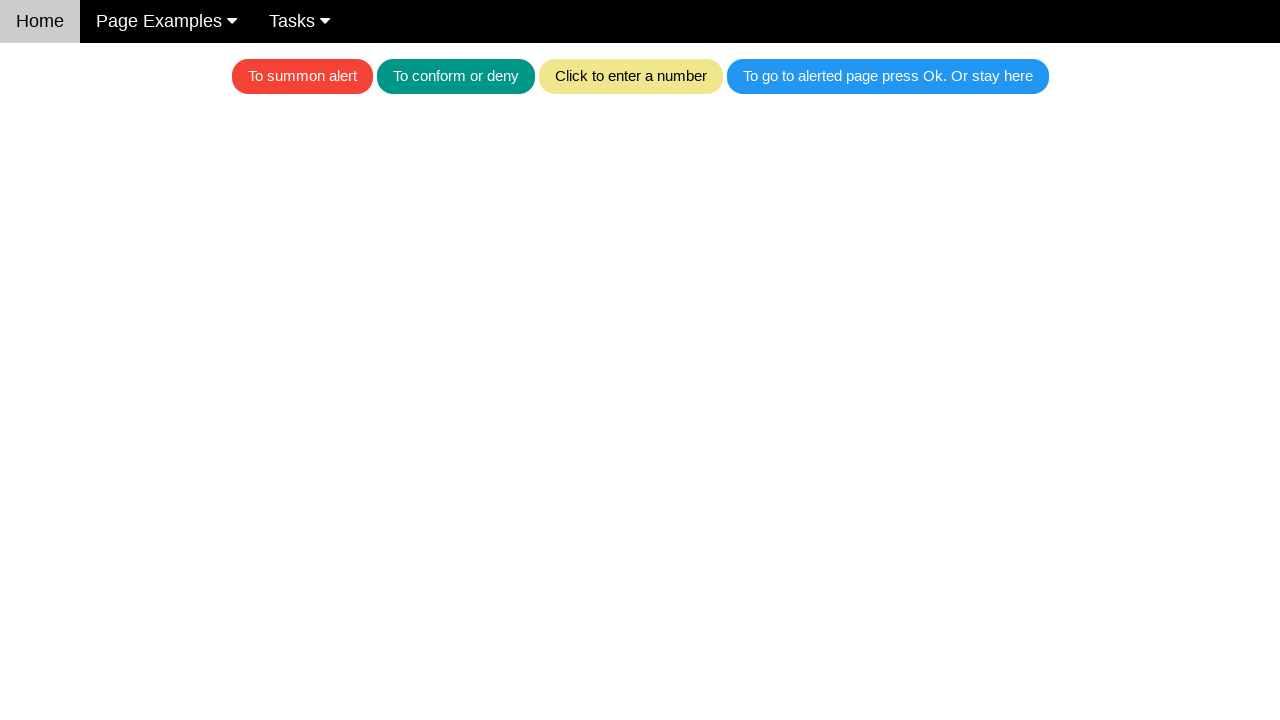

Clicked the khaki prompt button at (630, 76) on .w3-khaki
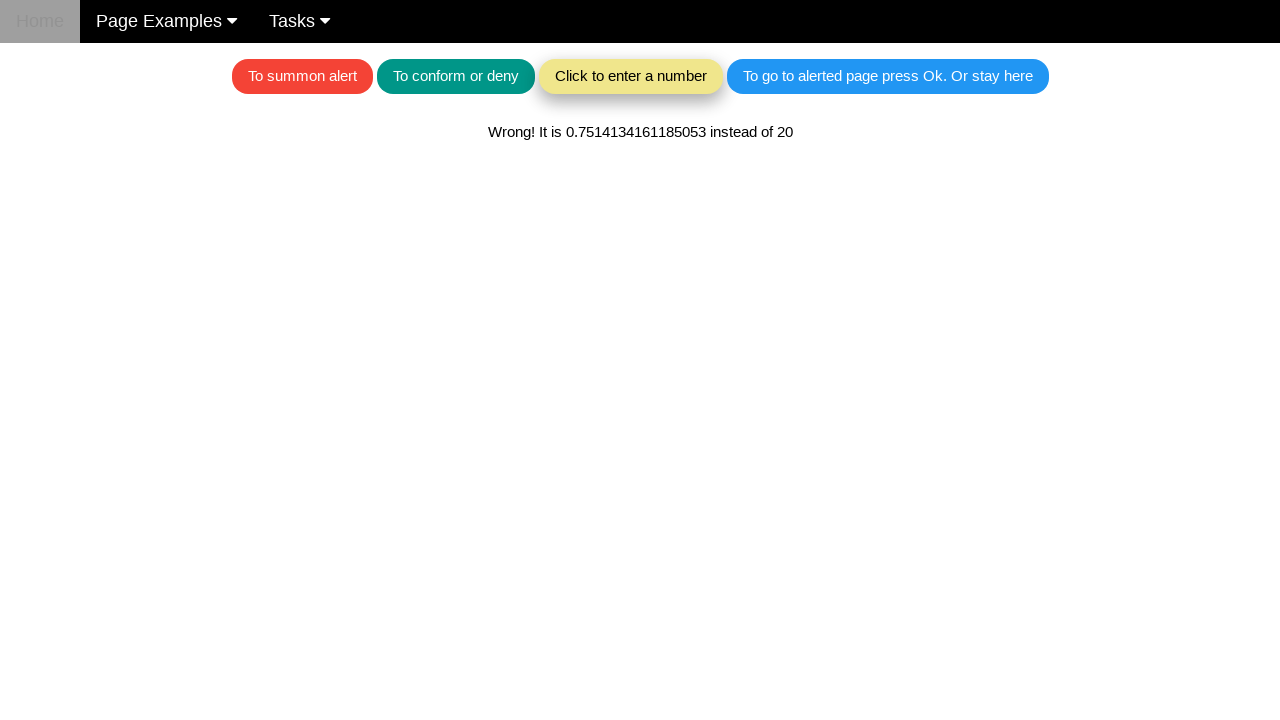

Result message appeared after accepting prompt dialog
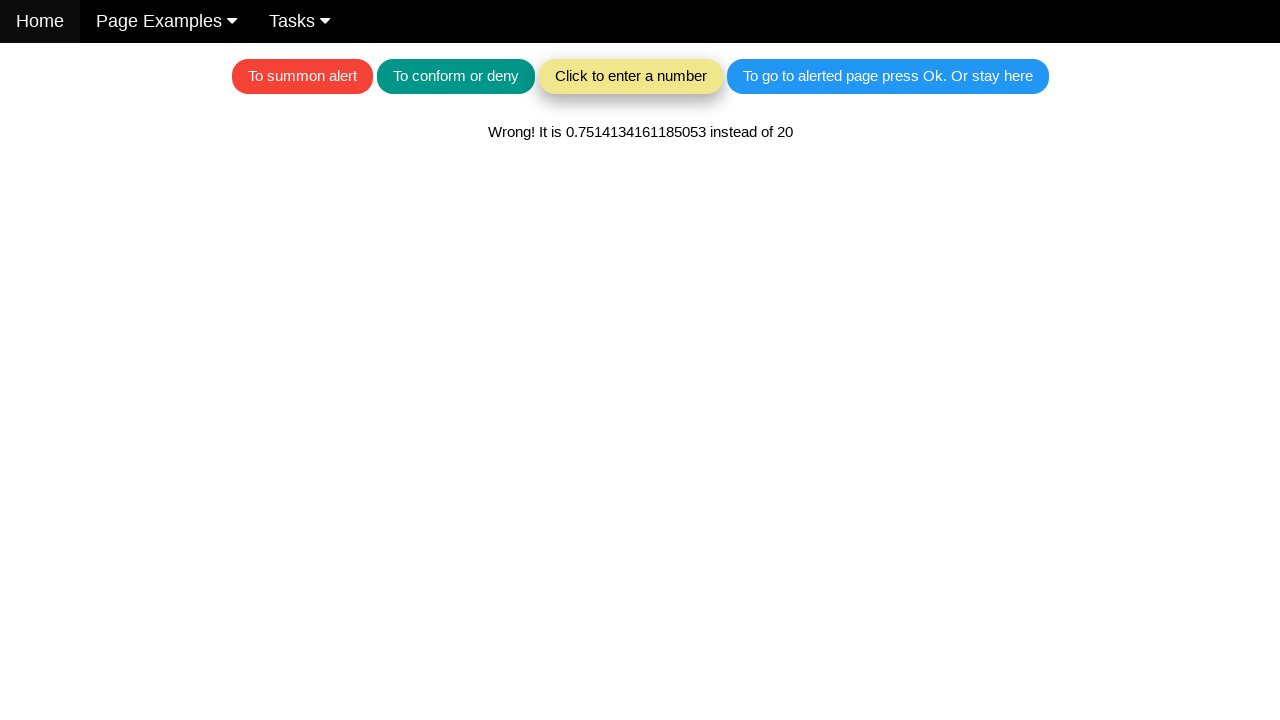

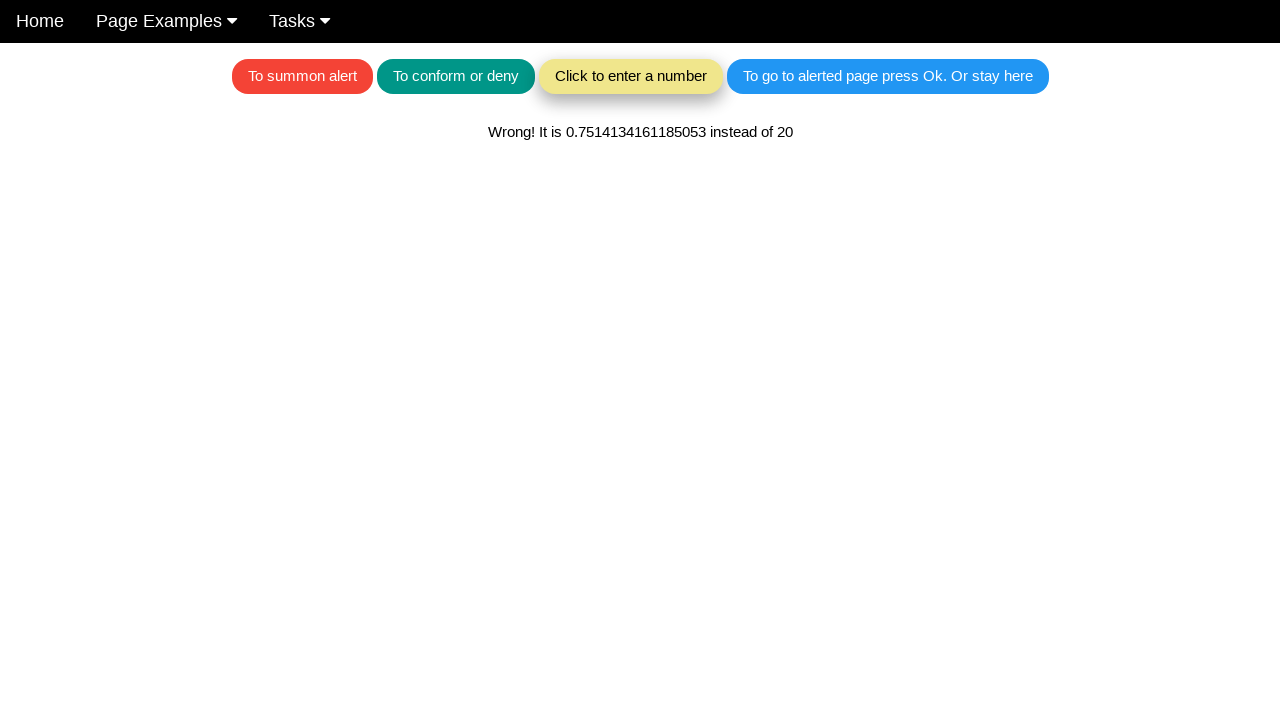